Tests a dynamic table page by expanding the table data section, clearing the existing JSON data, entering new JSON data with person records, and refreshing the table to display the data.

Starting URL: https://testpages.herokuapp.com/styled/tag/dynamic-table.html

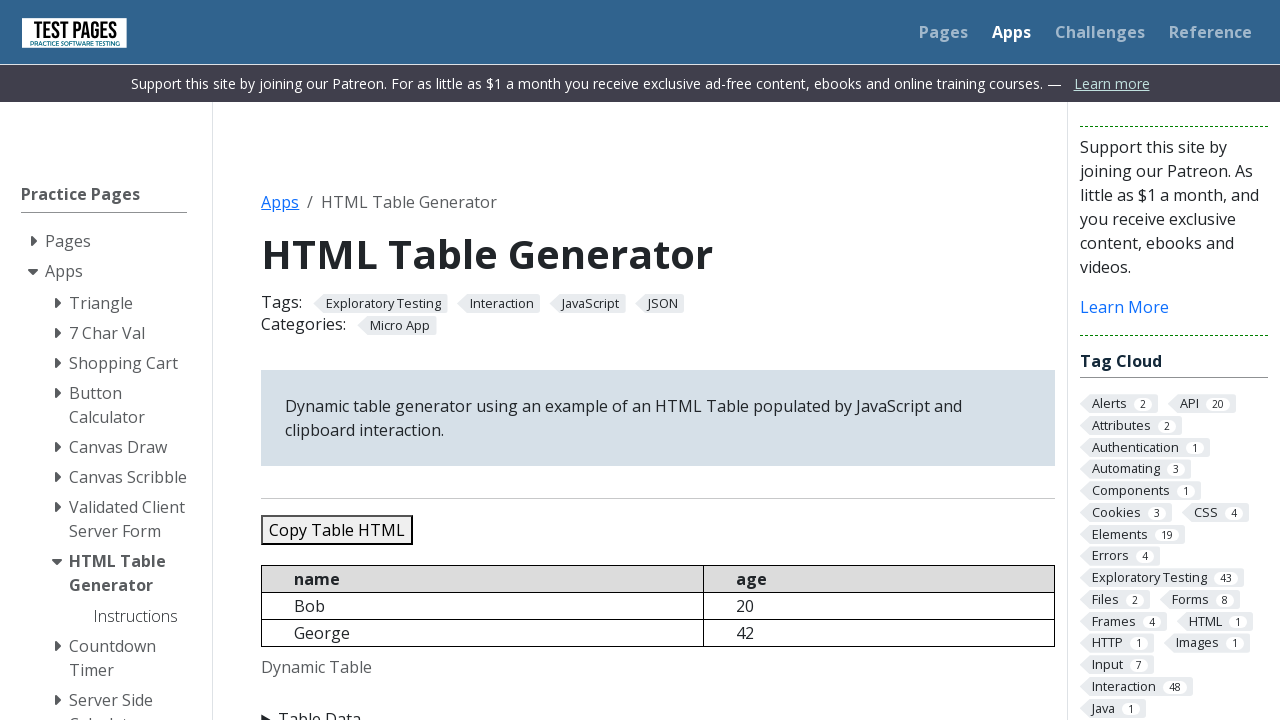

Expanded the Table Data section at (658, 708) on xpath=//summary[normalize-space()='Table Data']
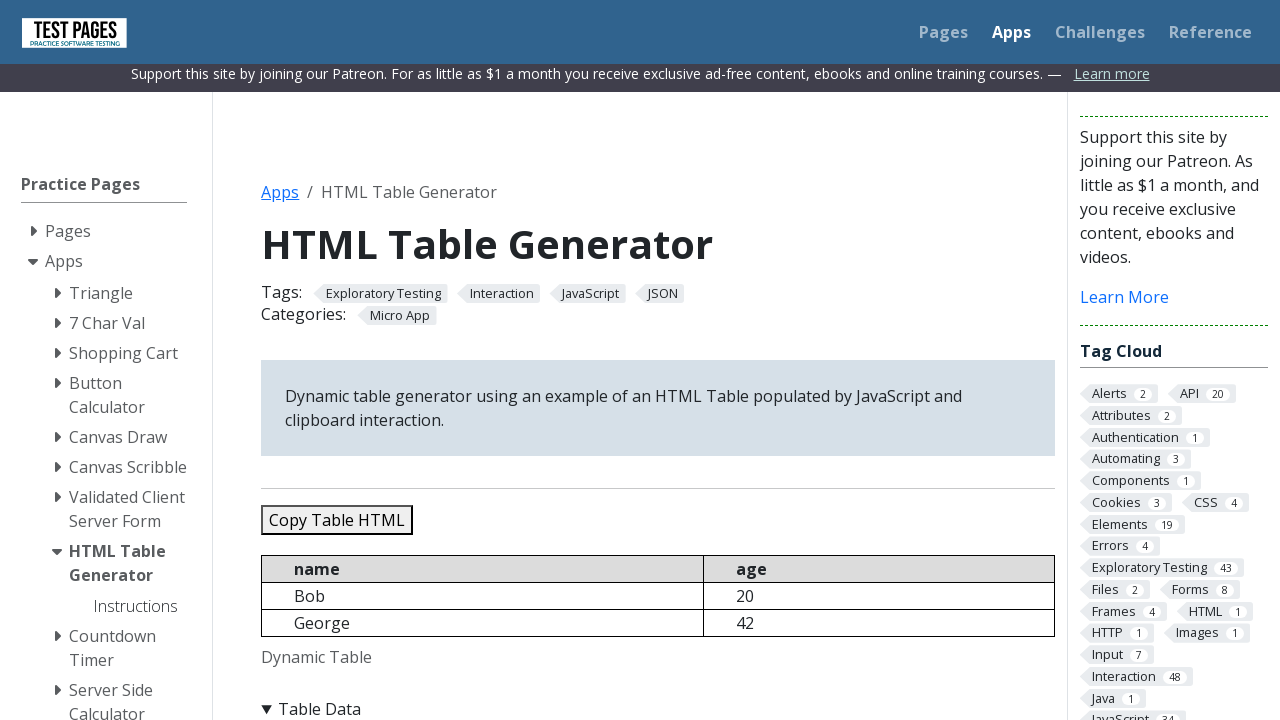

Cleared existing JSON data from textarea on textarea#jsondata
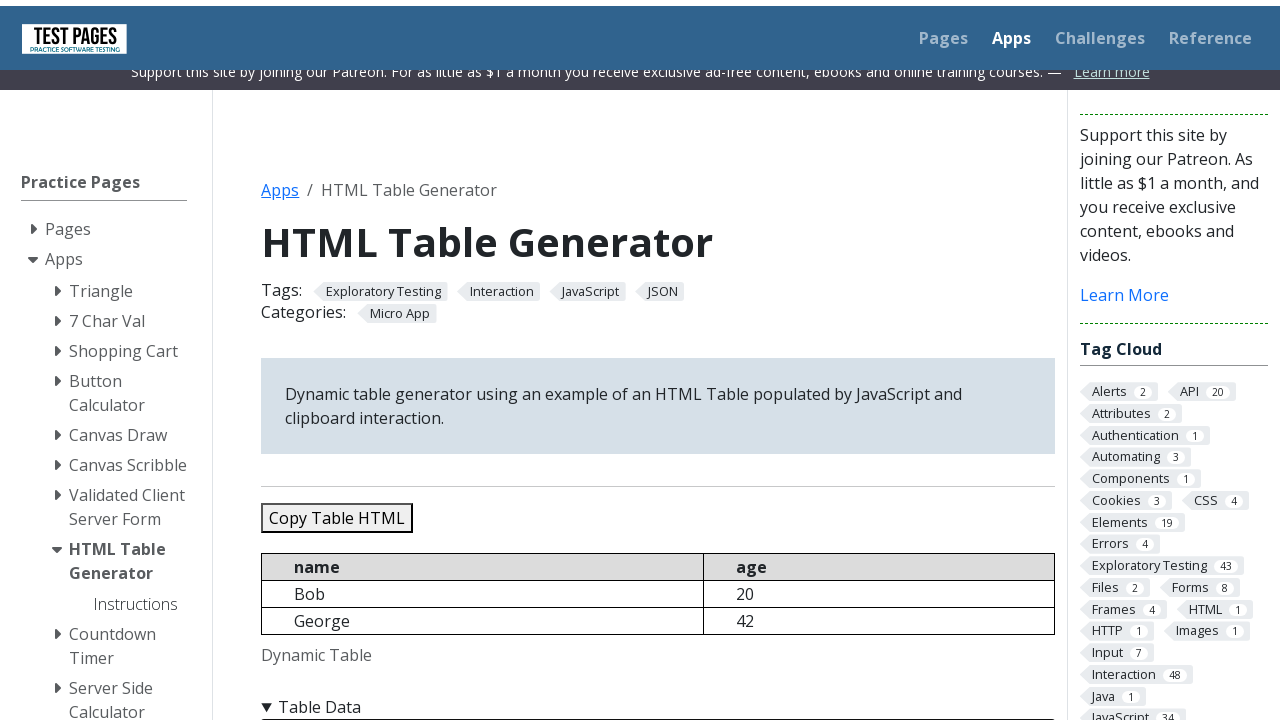

Entered new JSON data with person records (Alice Johnson, Bob Smith, Carol Davis) on textarea#jsondata
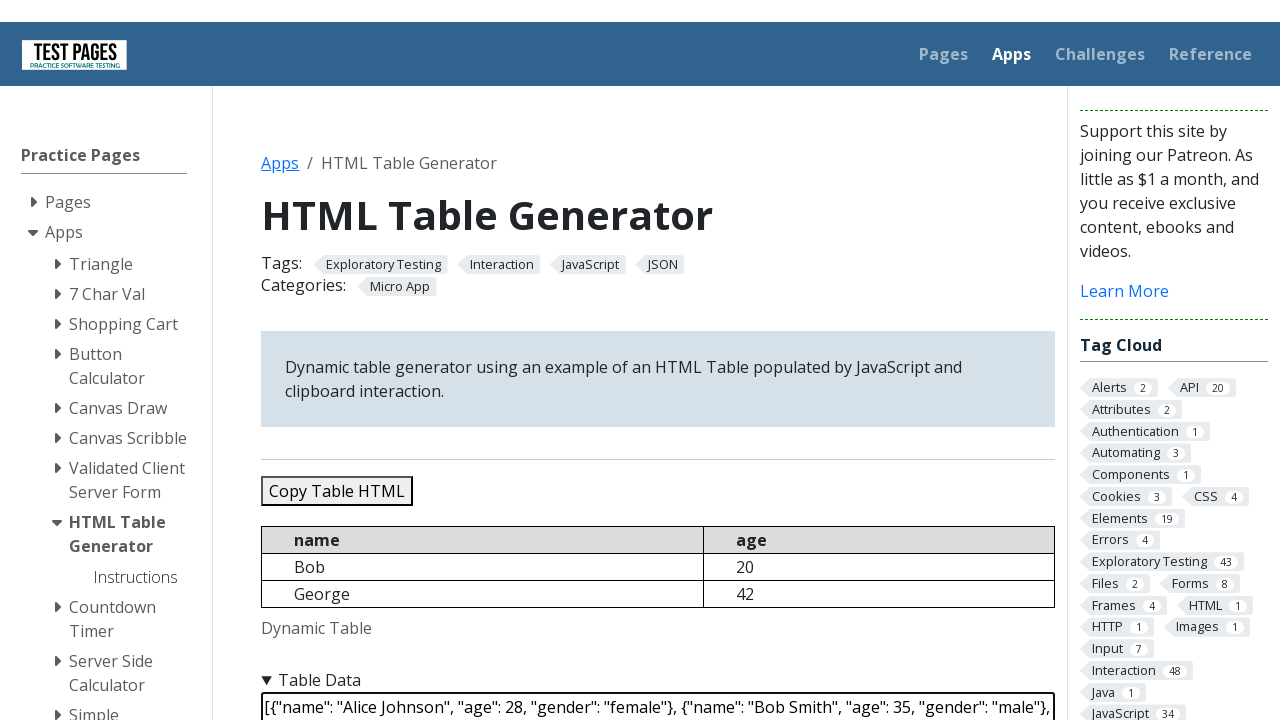

Clicked refresh table button to apply new data at (359, 360) on button#refreshtable
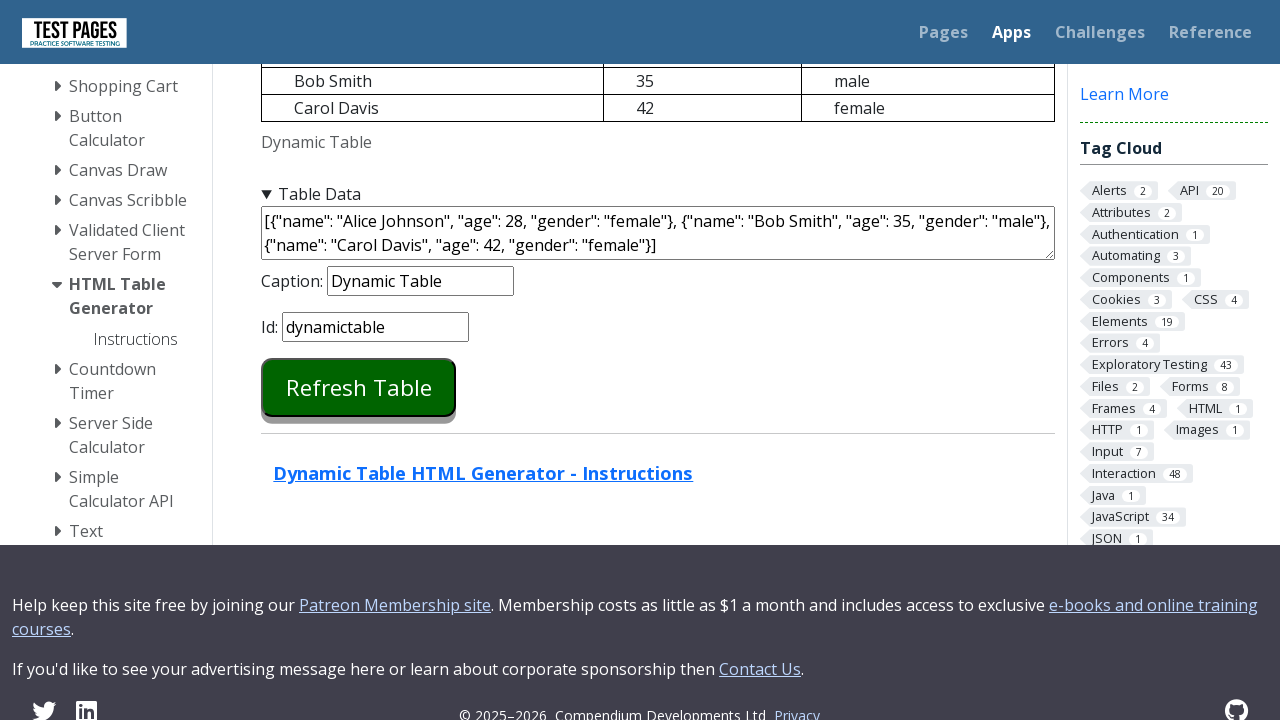

Dynamic table loaded and updated with new person records
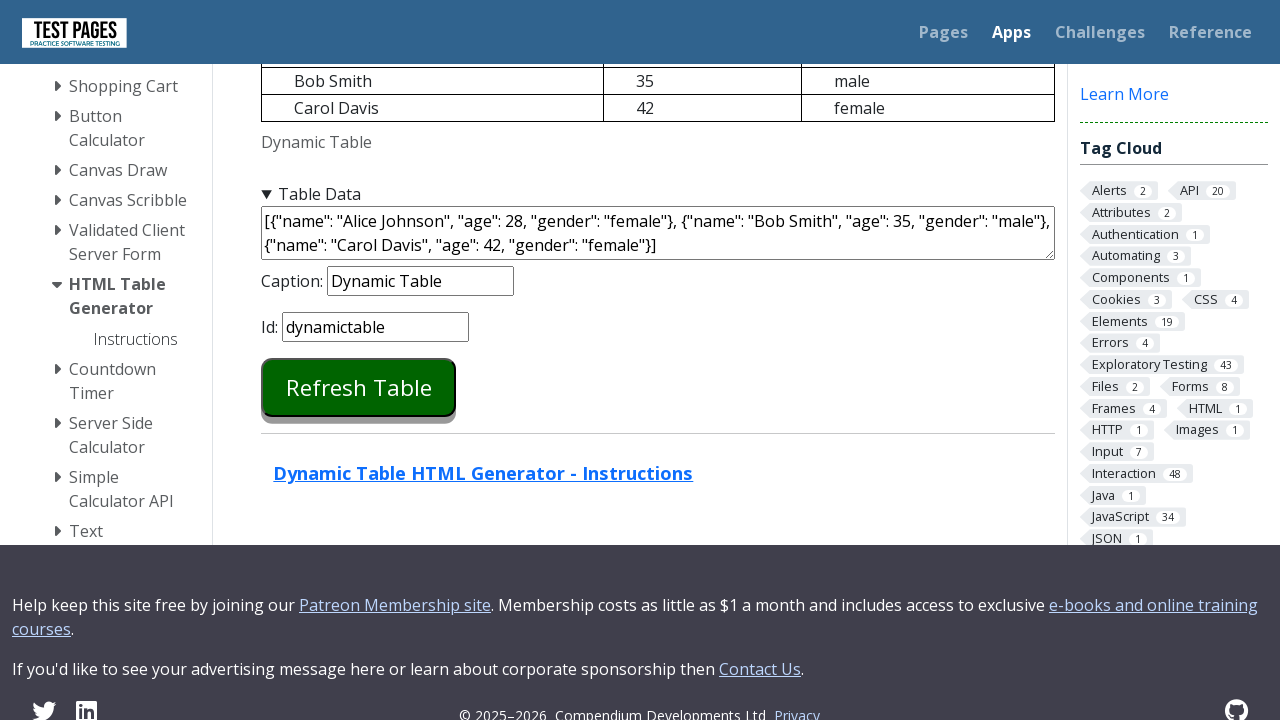

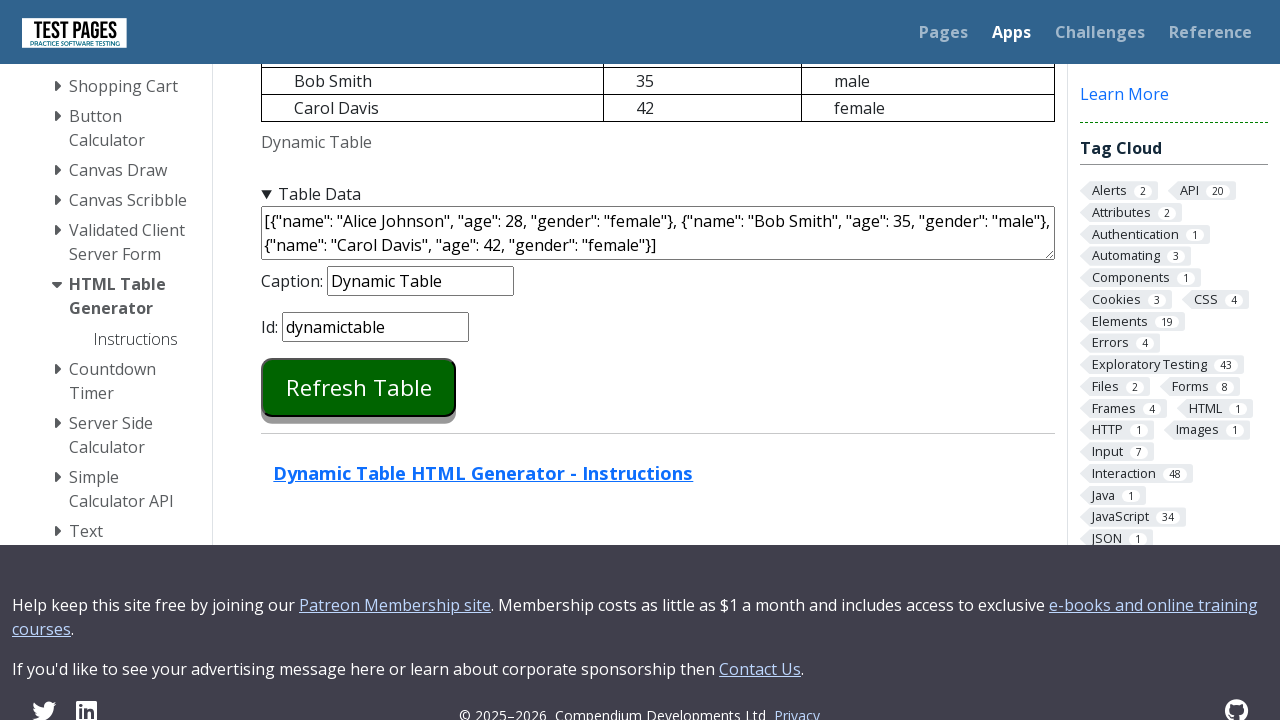